Tests an e-commerce site by searching for products containing "ca", adding specific items to cart including the second product and any product with "Capsicum" in the name

Starting URL: https://rahulshettyacademy.com/seleniumPractise/#/

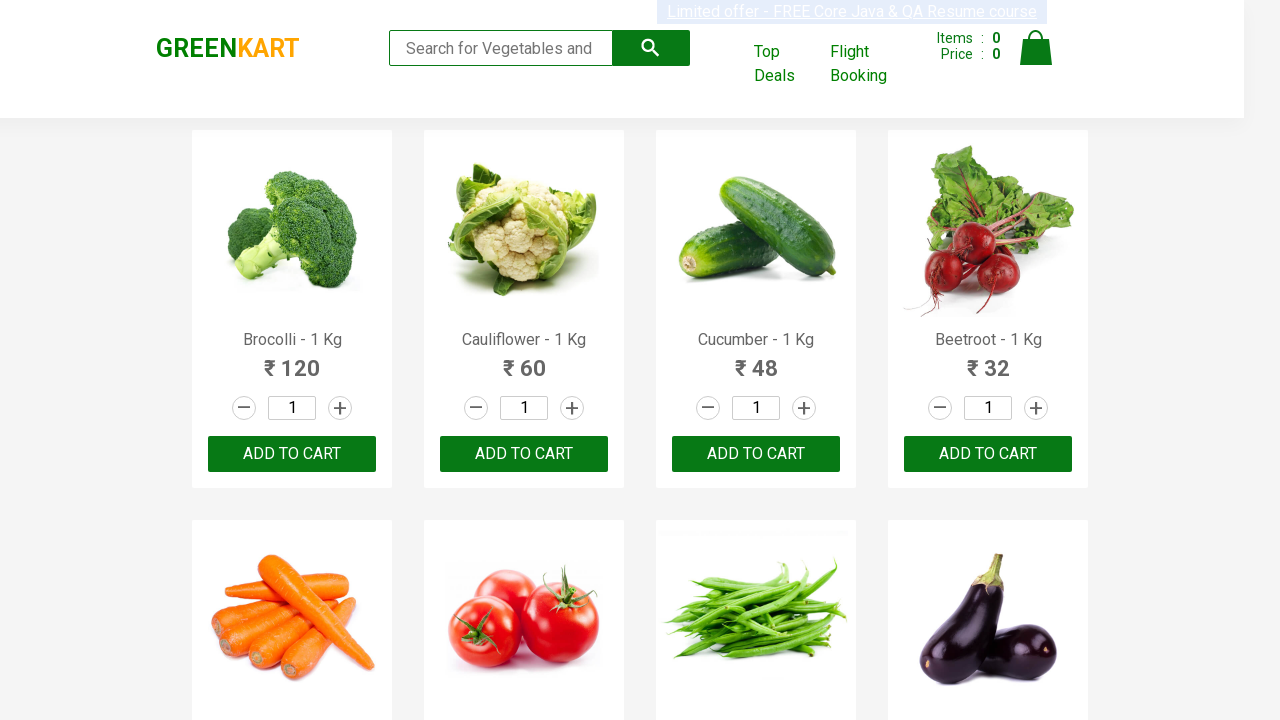

Filled search field with 'ca' to filter products on .search-keyword
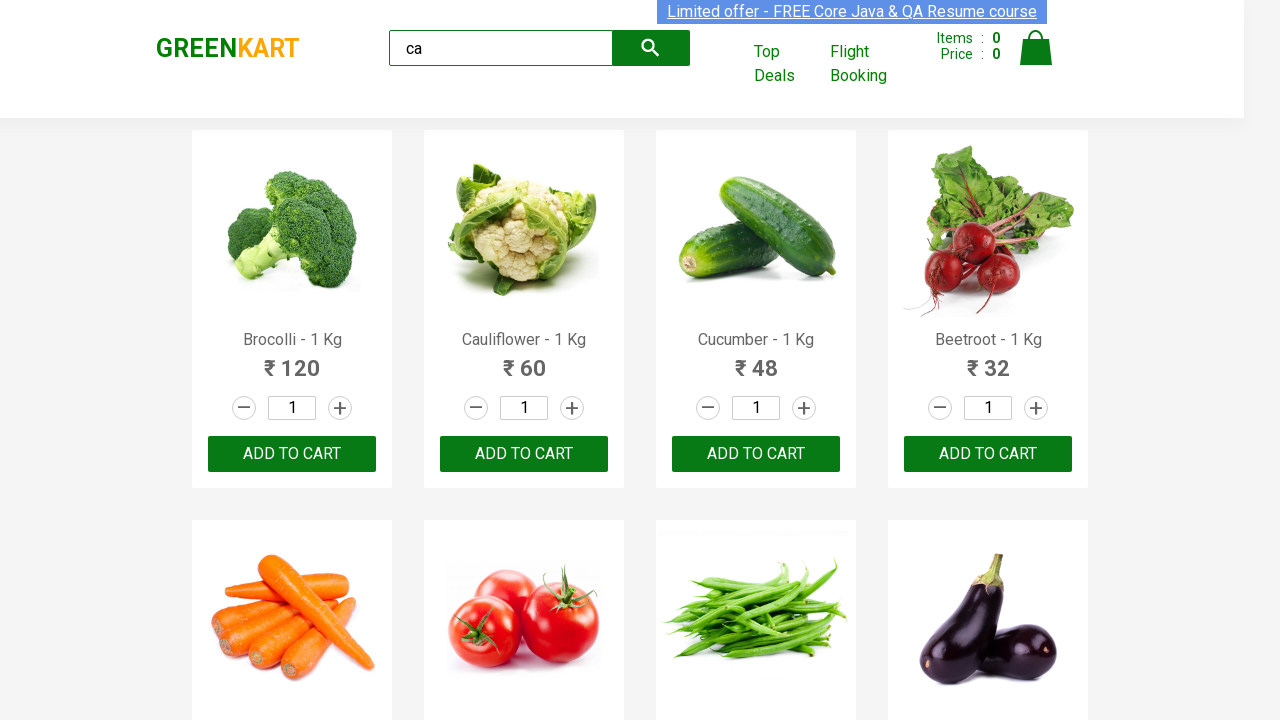

Filtered products containing 'ca' have loaded
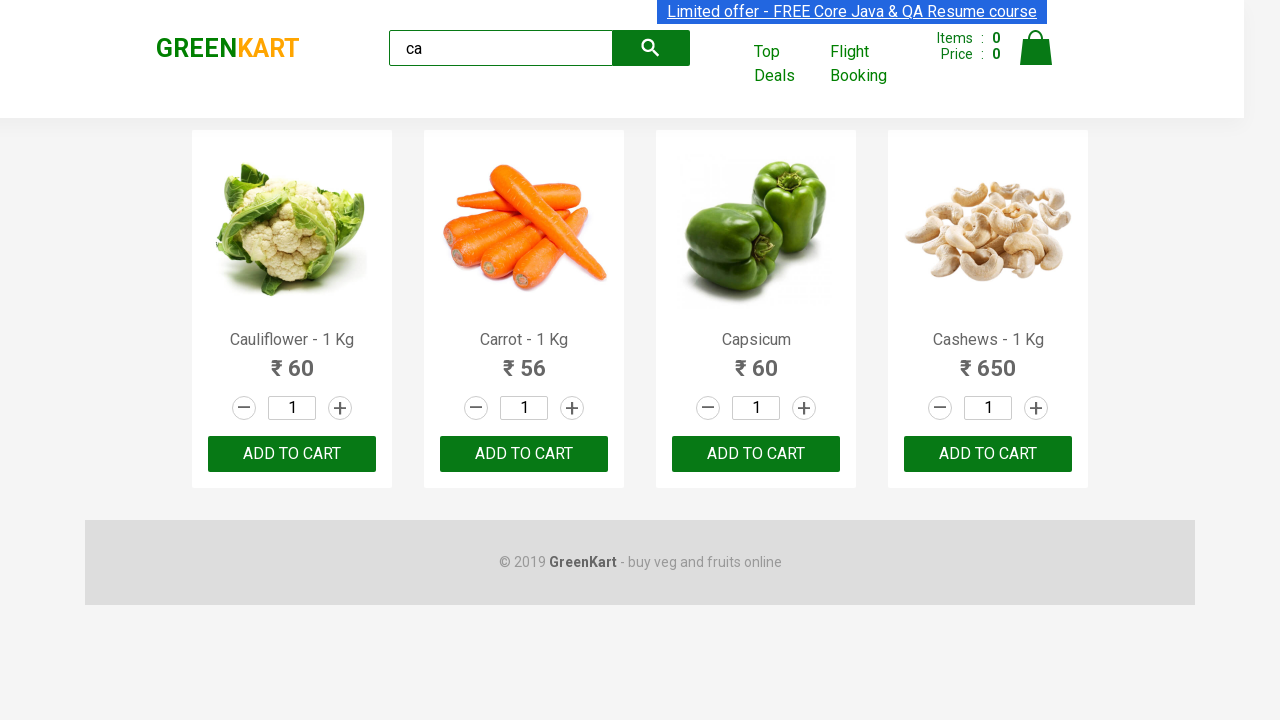

Added second product to cart at (524, 454) on .products > .product >> nth=1 >> text=ADD TO CART
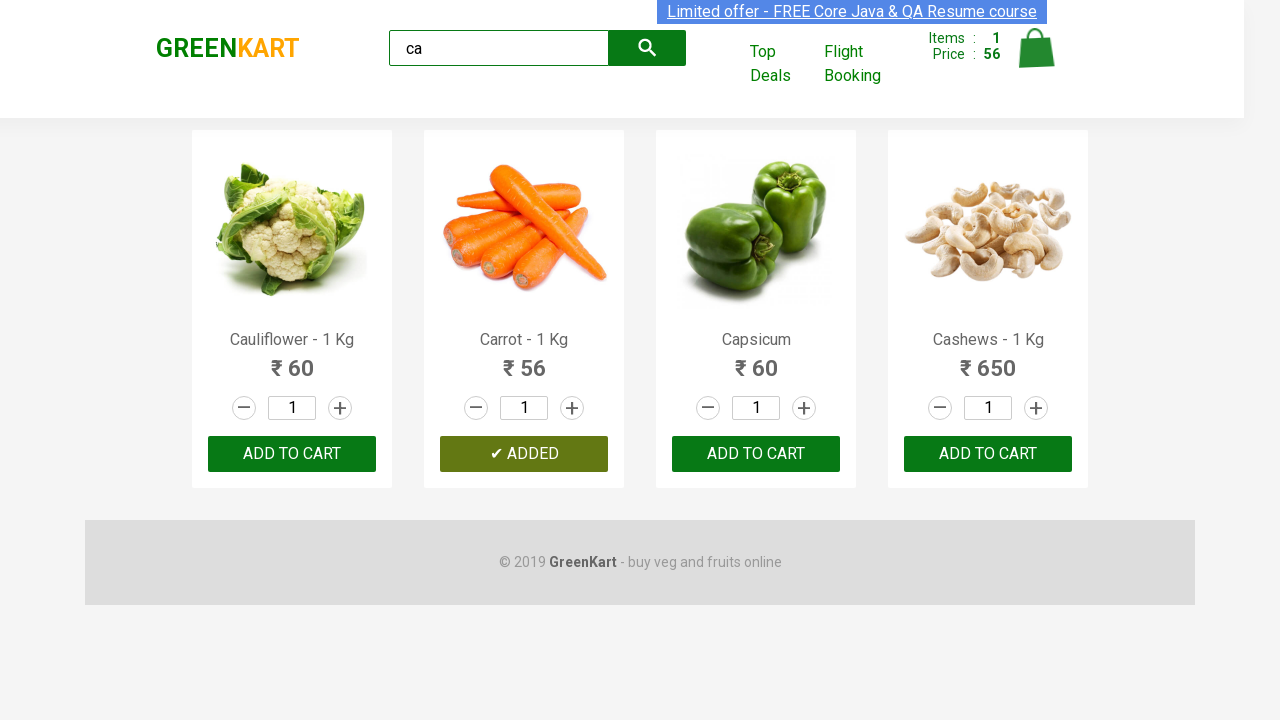

Retrieved all filtered products for Capsicum search
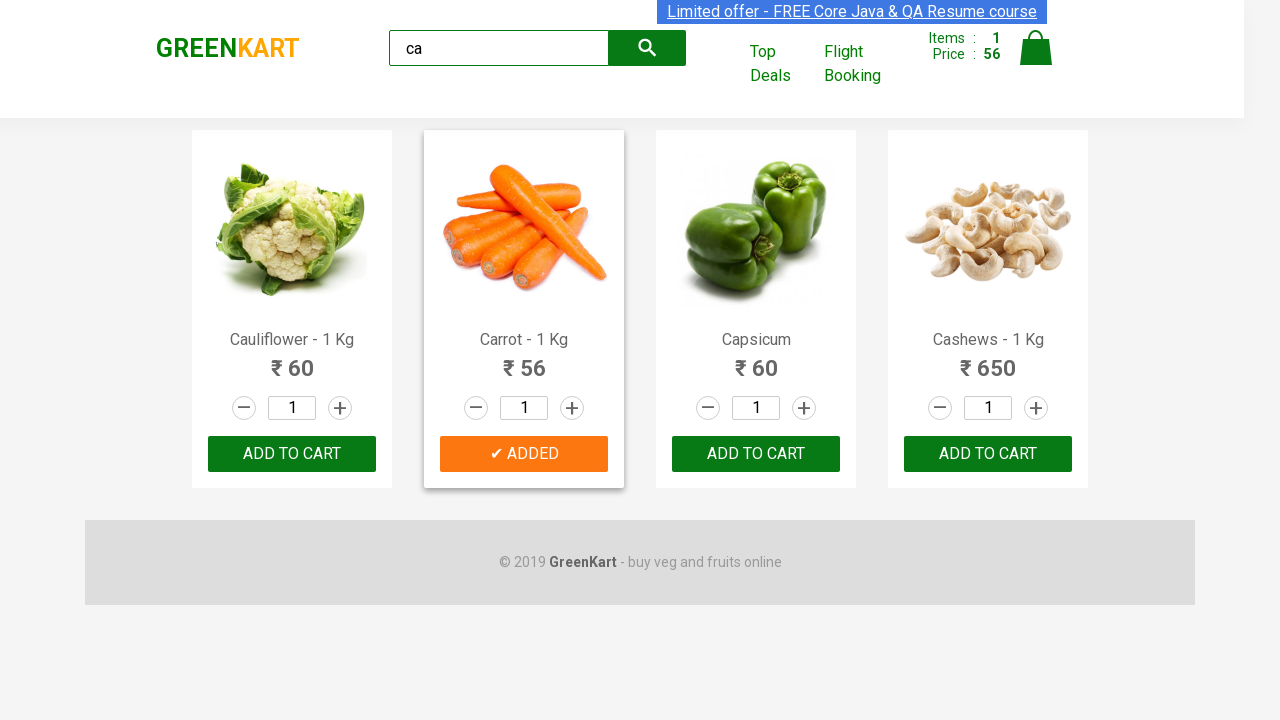

Checked product name: 'Cauliflower - 1 Kg'
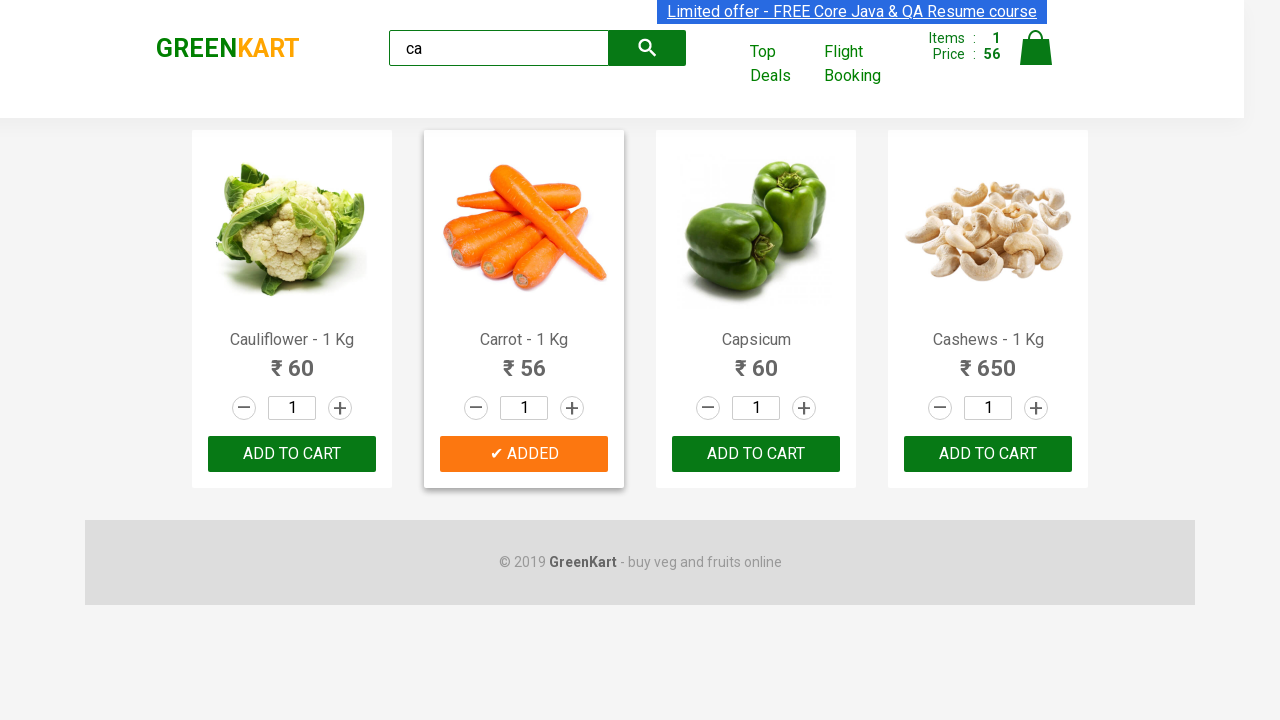

Checked product name: 'Carrot - 1 Kg'
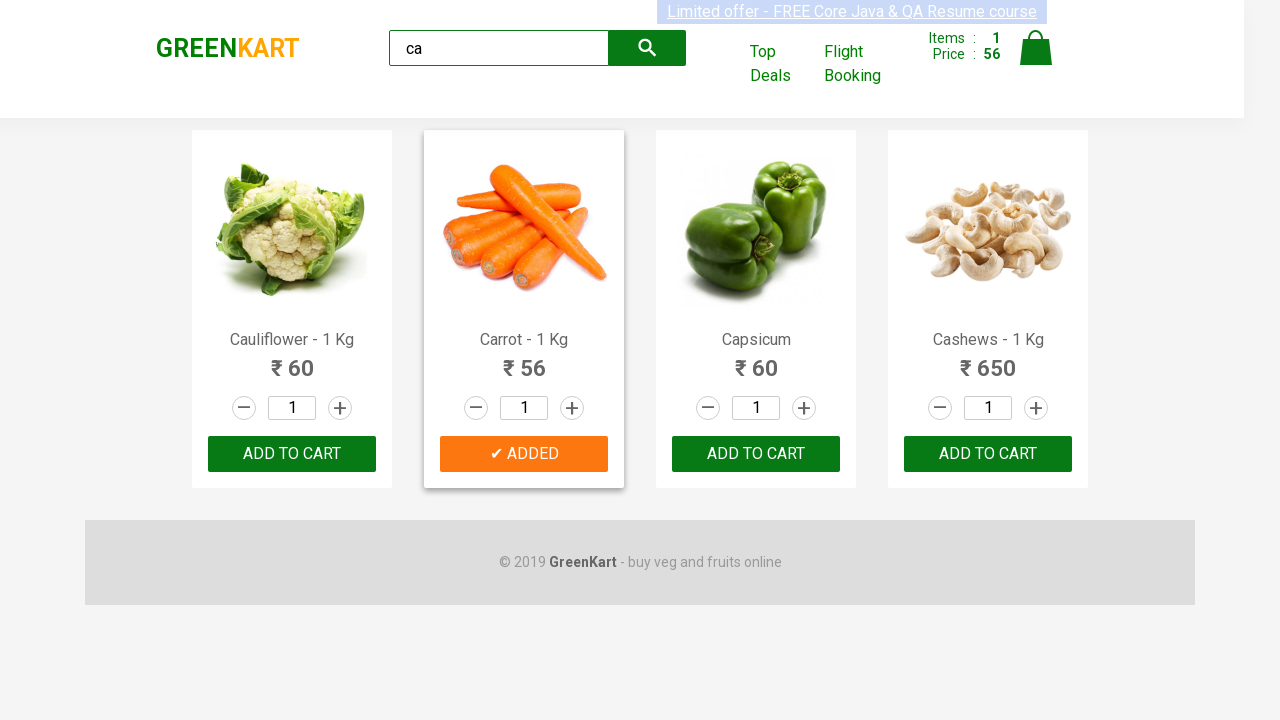

Checked product name: 'Capsicum'
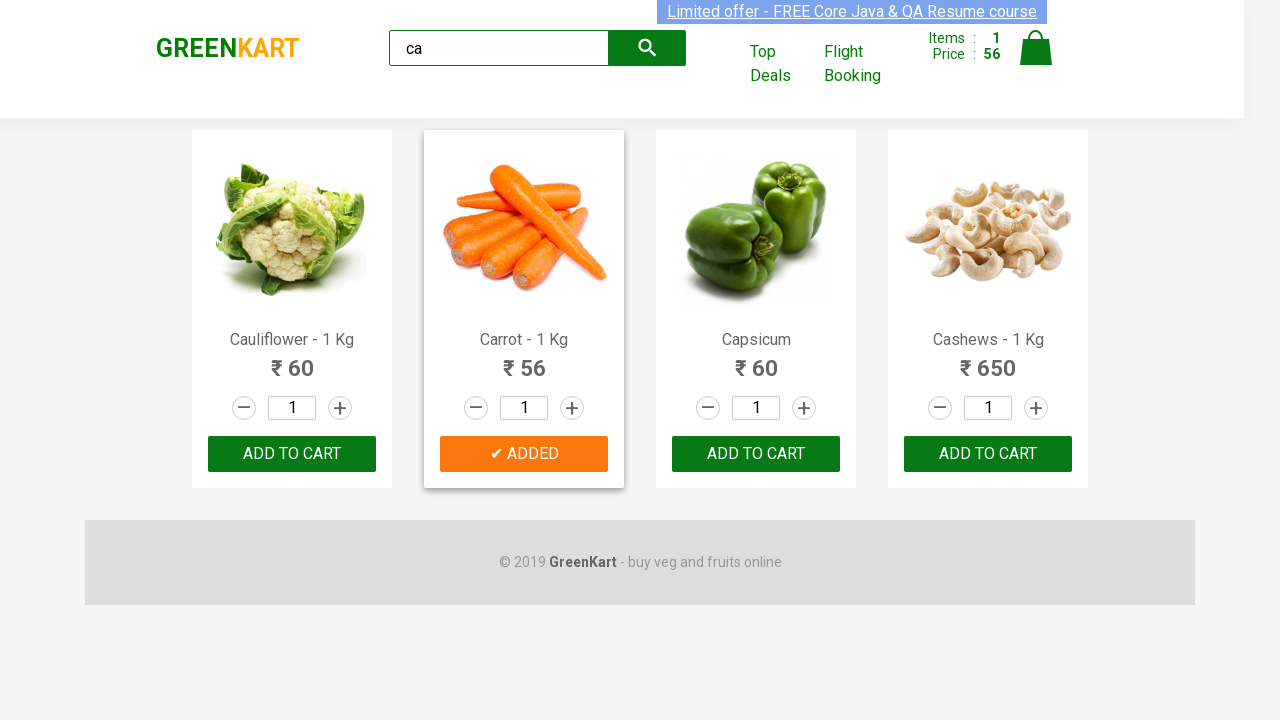

Added product 'Capsicum' containing 'Capsicum' to cart at (756, 454) on .products .product >> nth=2 >> text=ADD TO CART
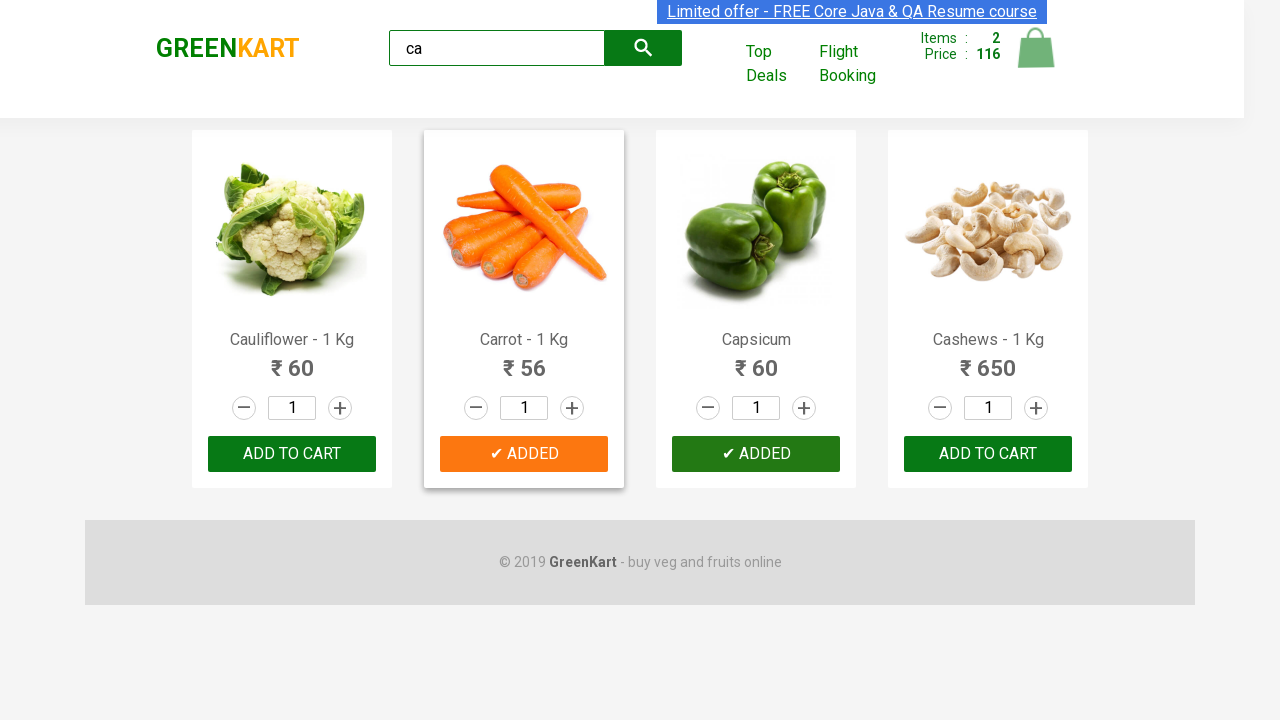

Checked product name: 'Cashews - 1 Kg'
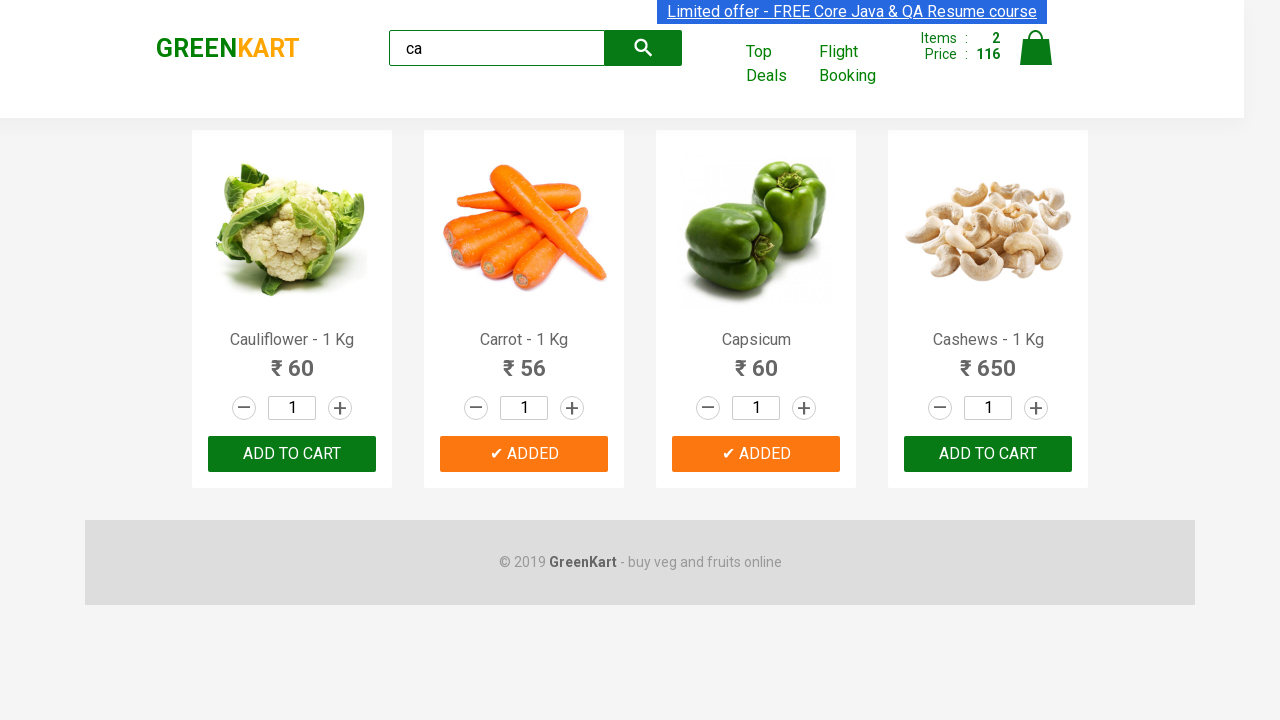

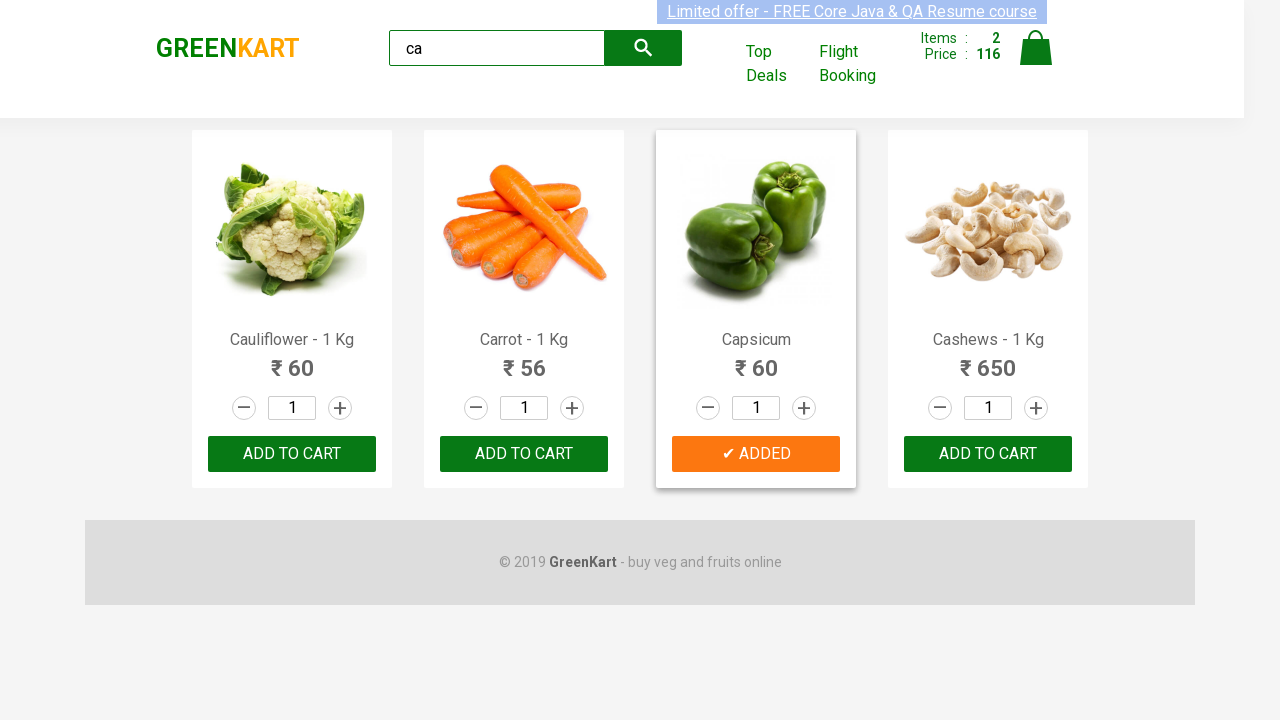